Verifies presence of specific table rows with different CSS classes on the XPath practice page

Starting URL: https://selectorshub.com/xpath-practice-page/

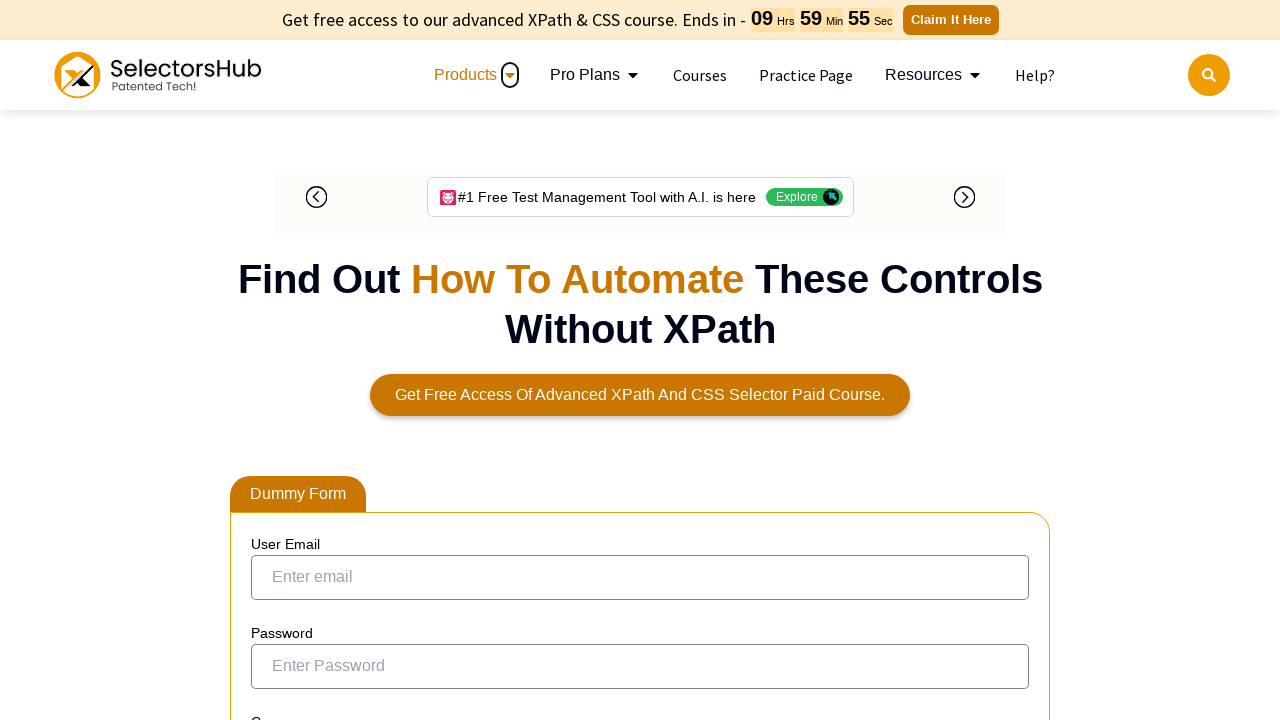

Waited for table row with 'usr_acn' class at index 3 to be present
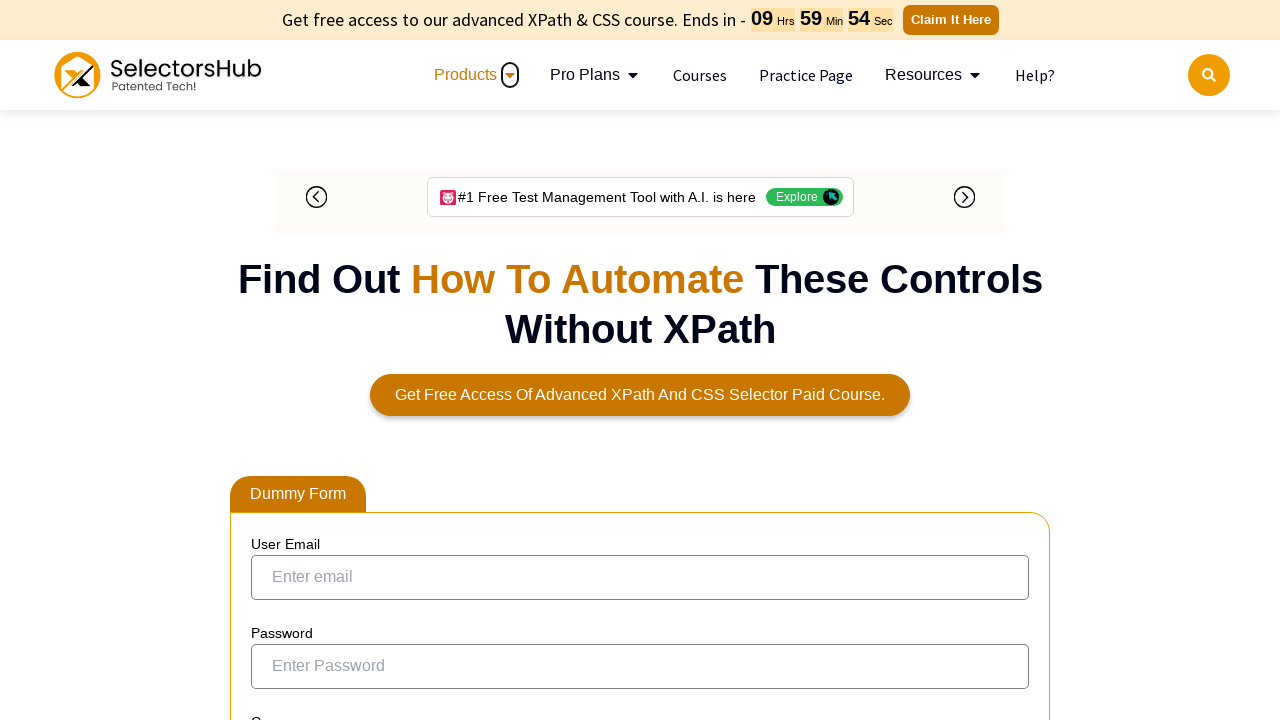

Waited for table row with 'plan rit' class at index 2 to be present
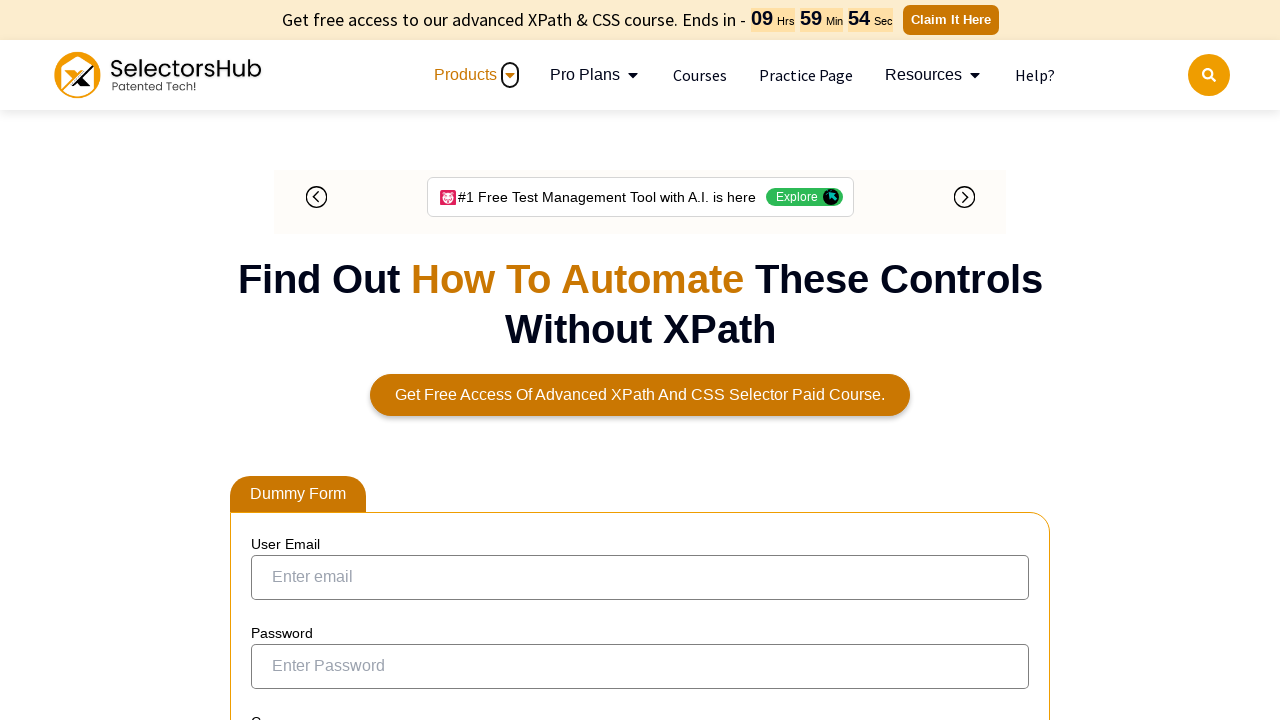

Waited for table row with 'plan rit' class at index 3 to be present
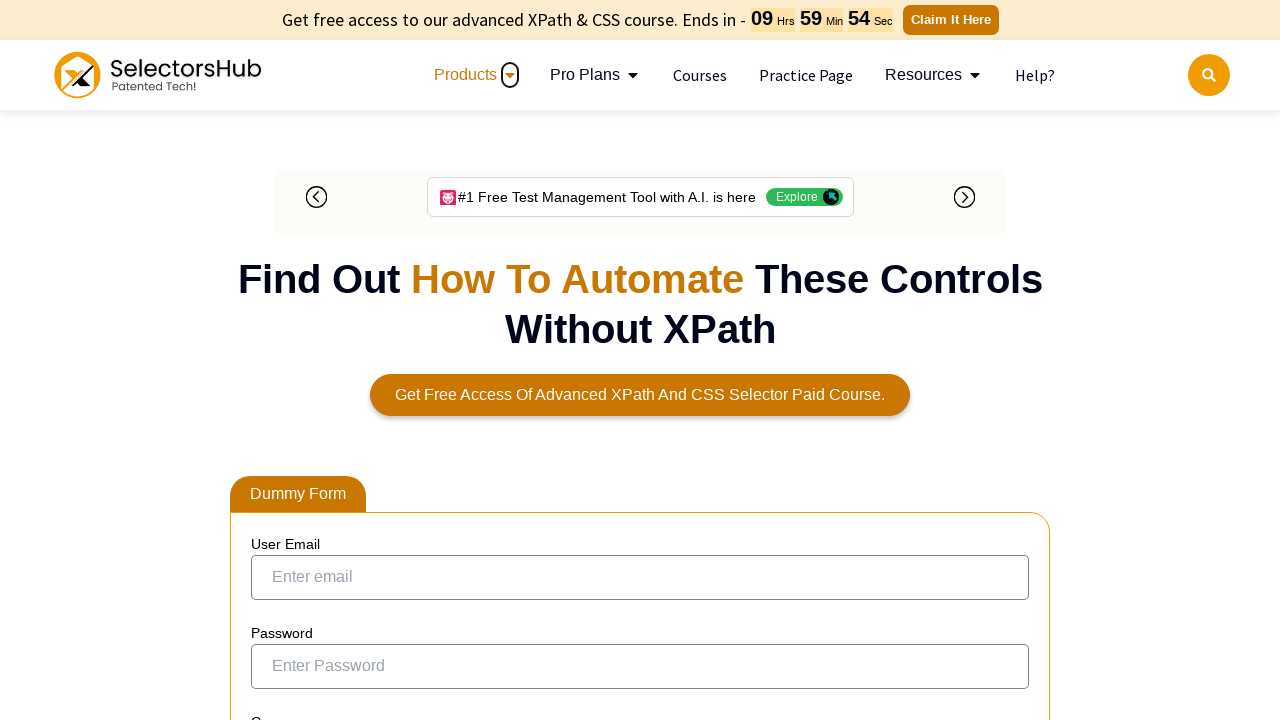

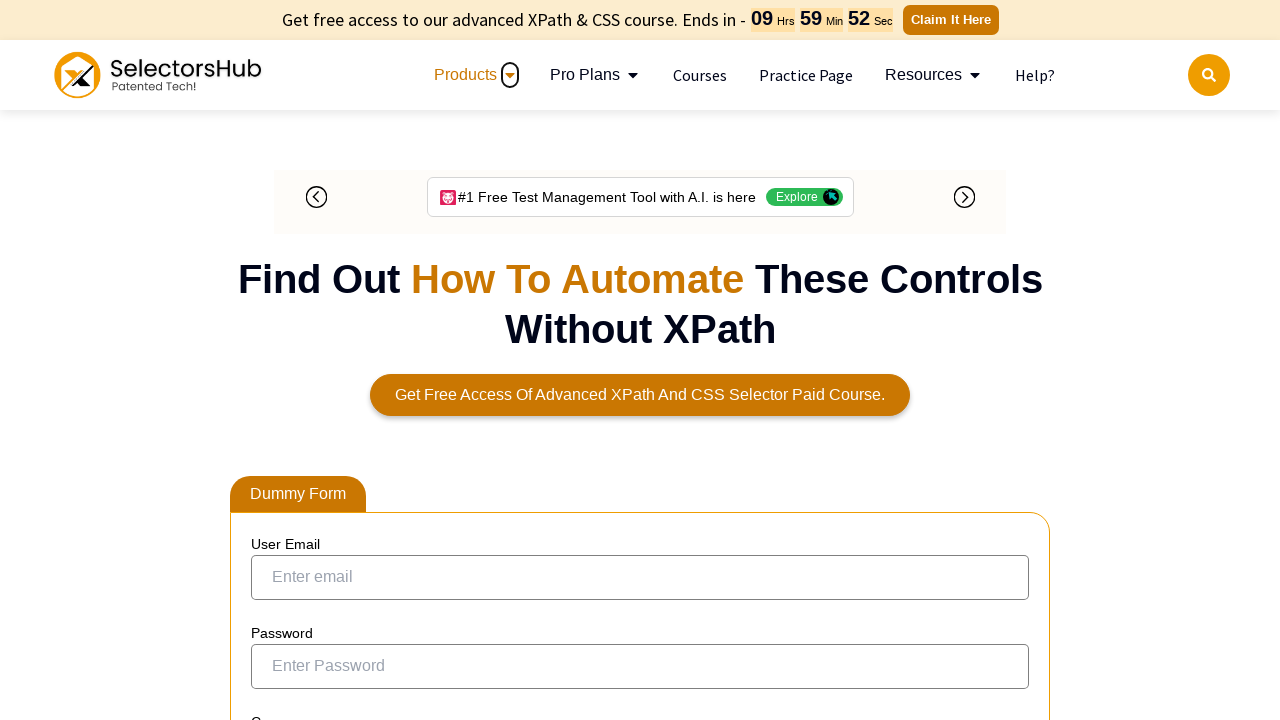